Tests that new items are appended to the bottom of the list by creating 3 todos

Starting URL: https://demo.playwright.dev/todomvc

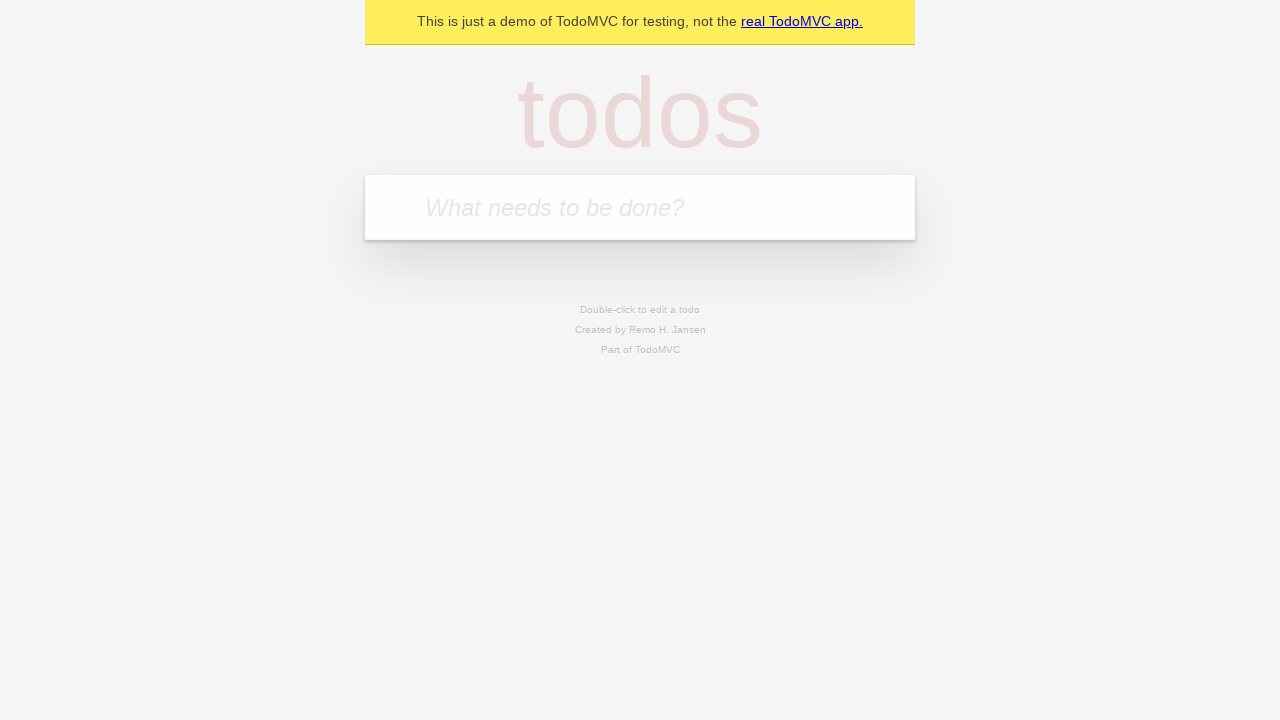

Filled new todo input with 'buy some cheese' on .new-todo
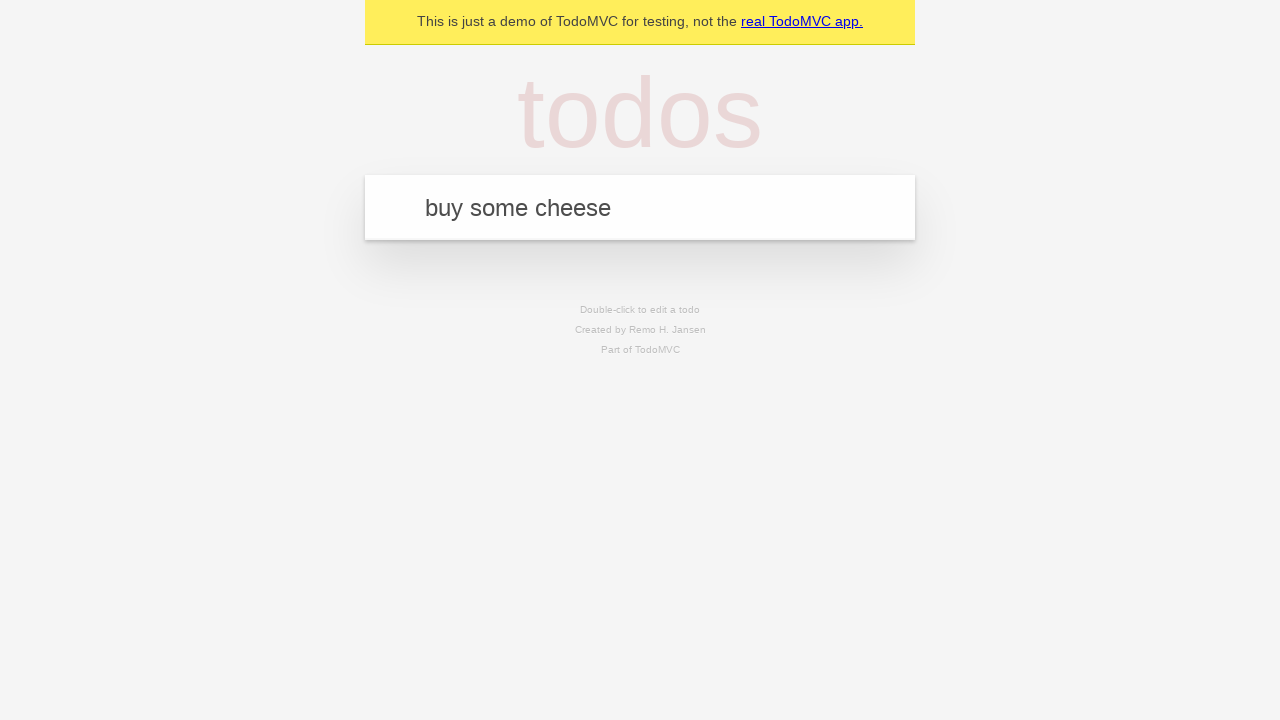

Pressed Enter to create first todo item on .new-todo
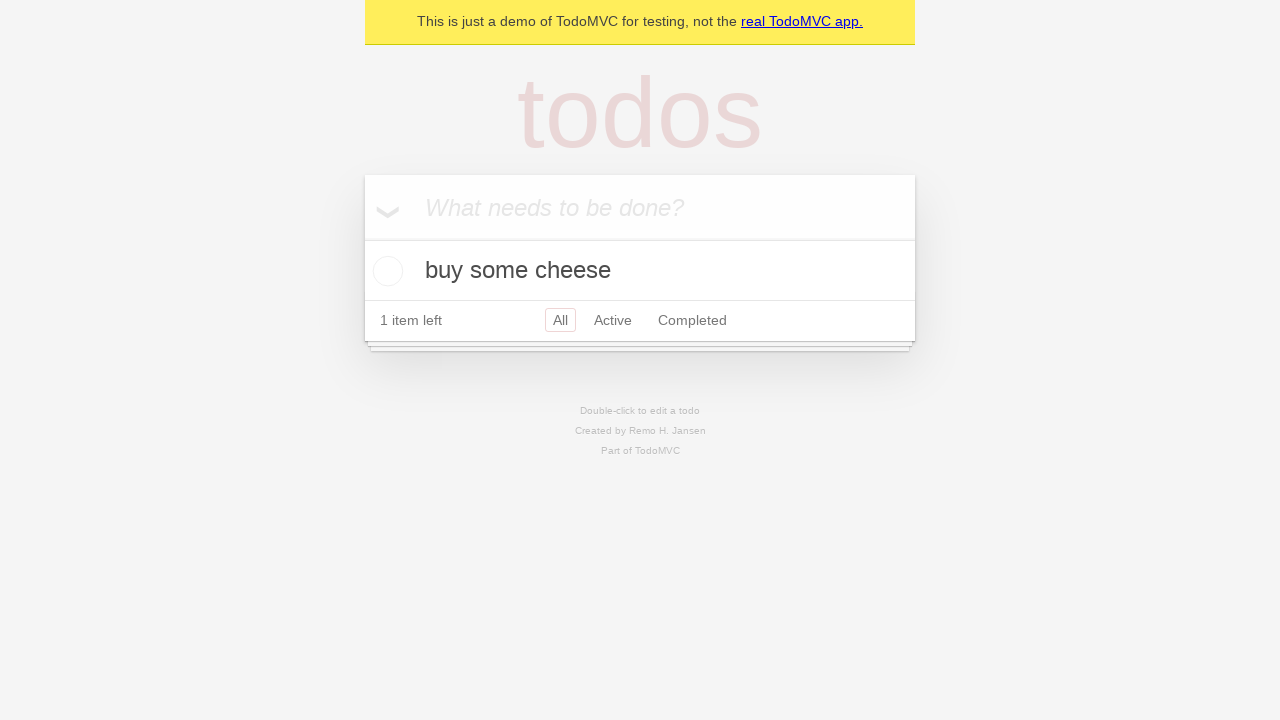

Filled new todo input with 'feed the cat' on .new-todo
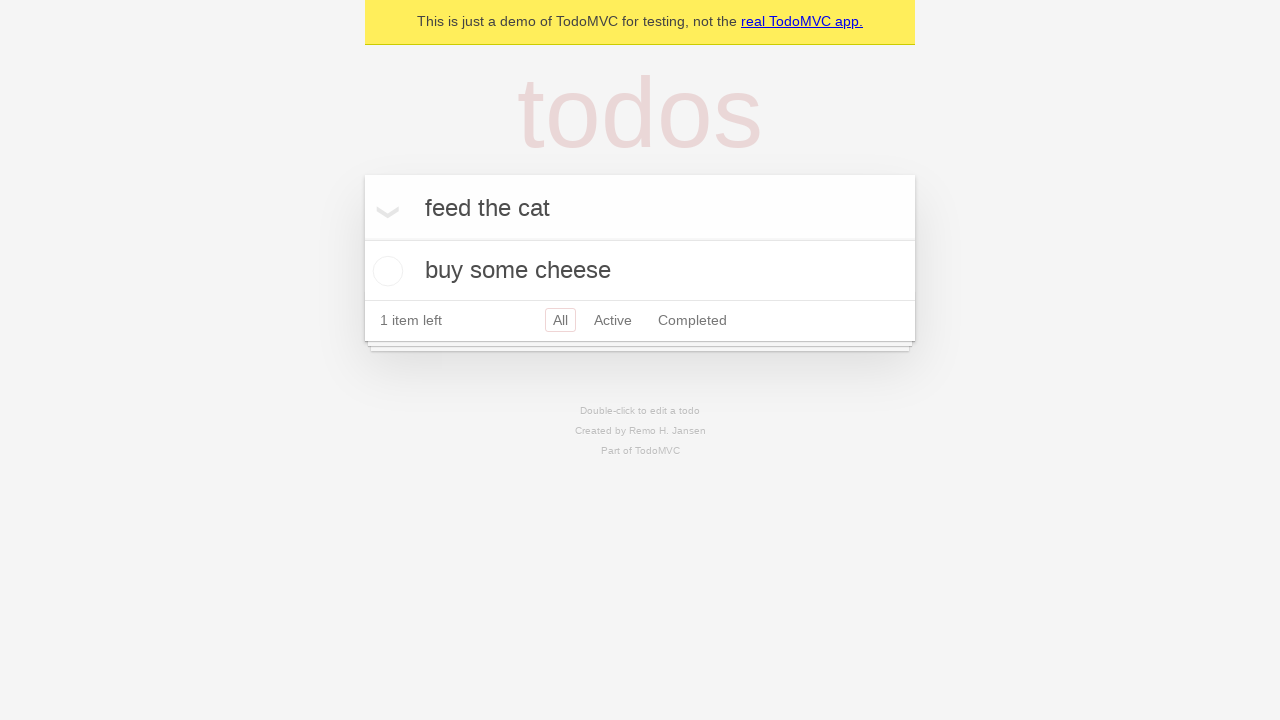

Pressed Enter to create second todo item on .new-todo
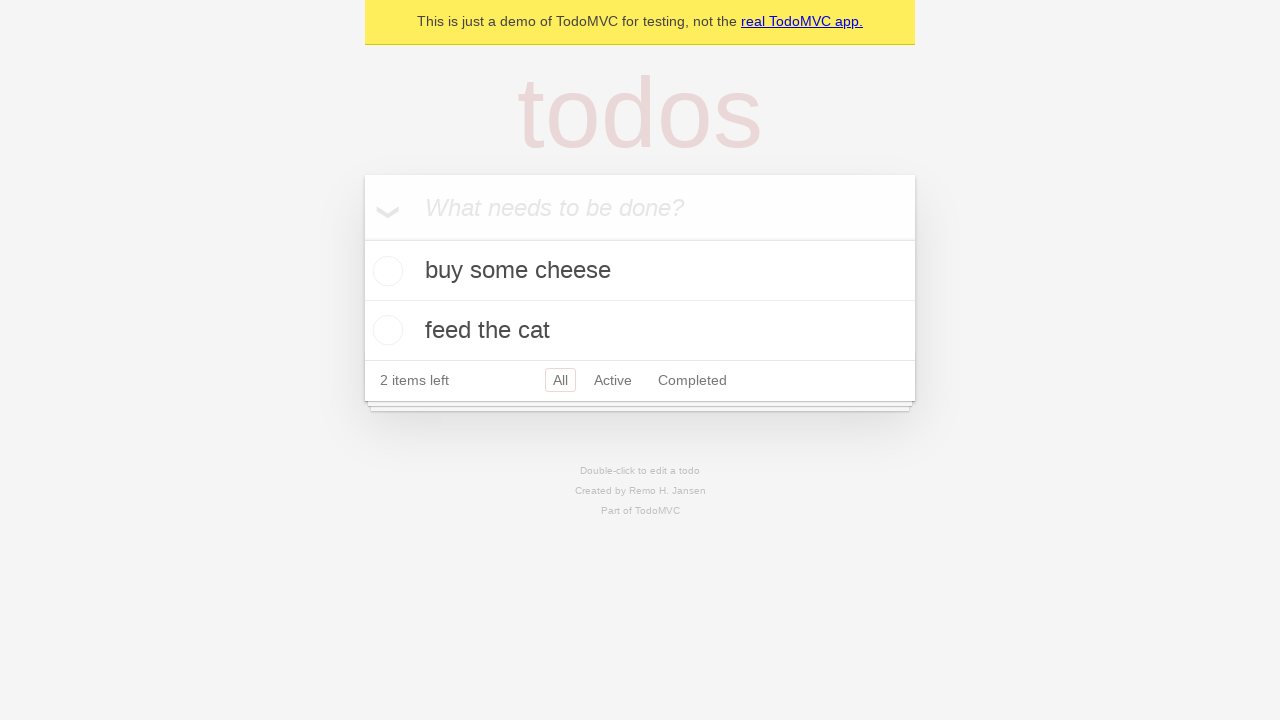

Filled new todo input with 'book a doctors appointment' on .new-todo
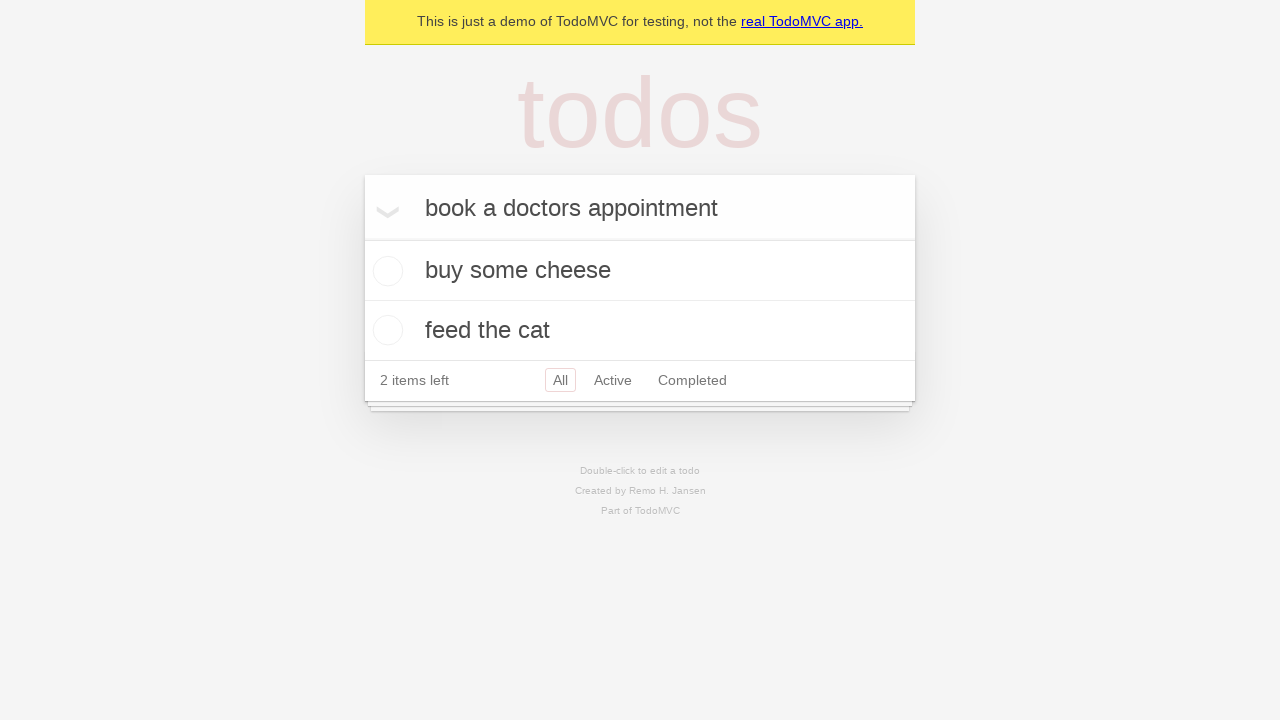

Pressed Enter to create third todo item on .new-todo
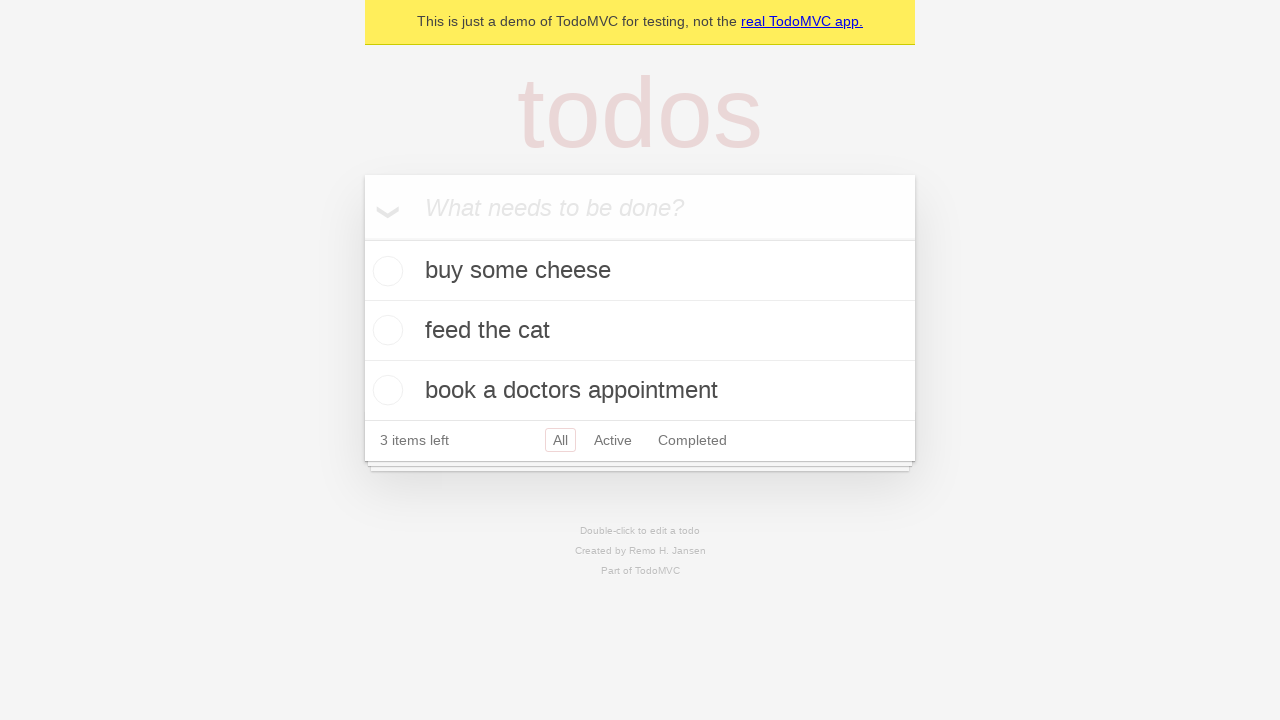

Waited for todo count element to be visible, confirming all items appended to list
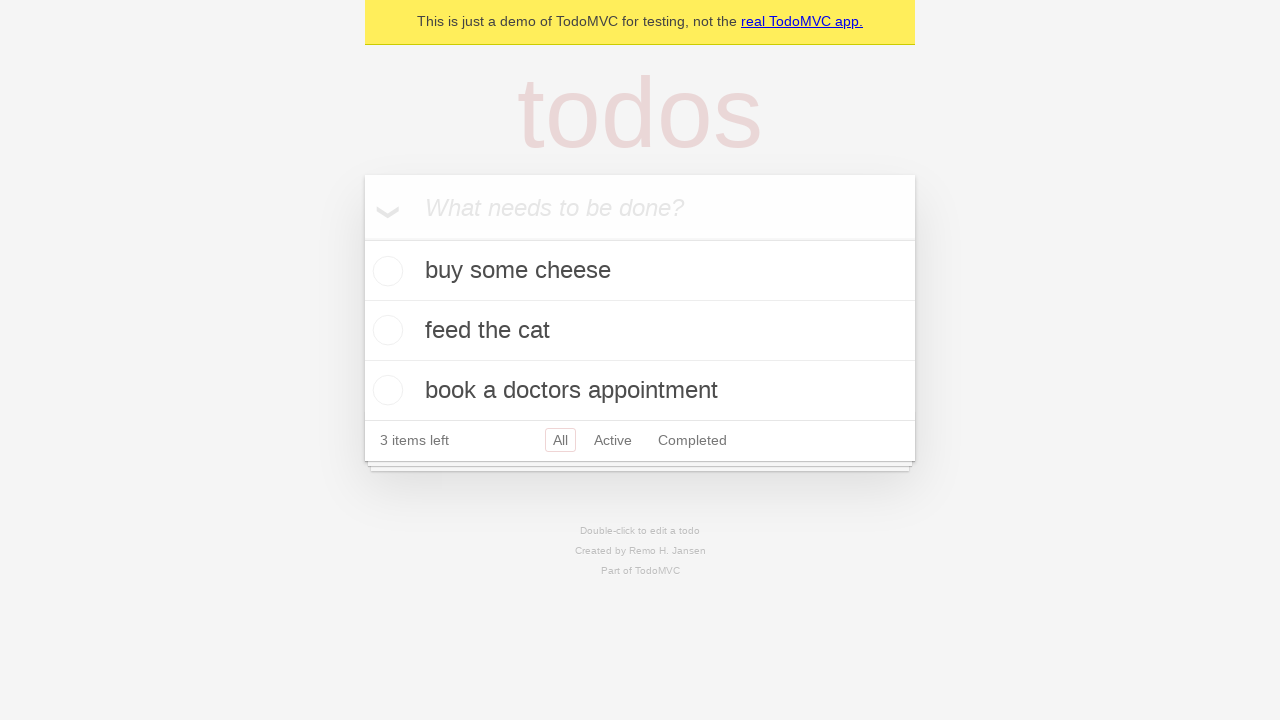

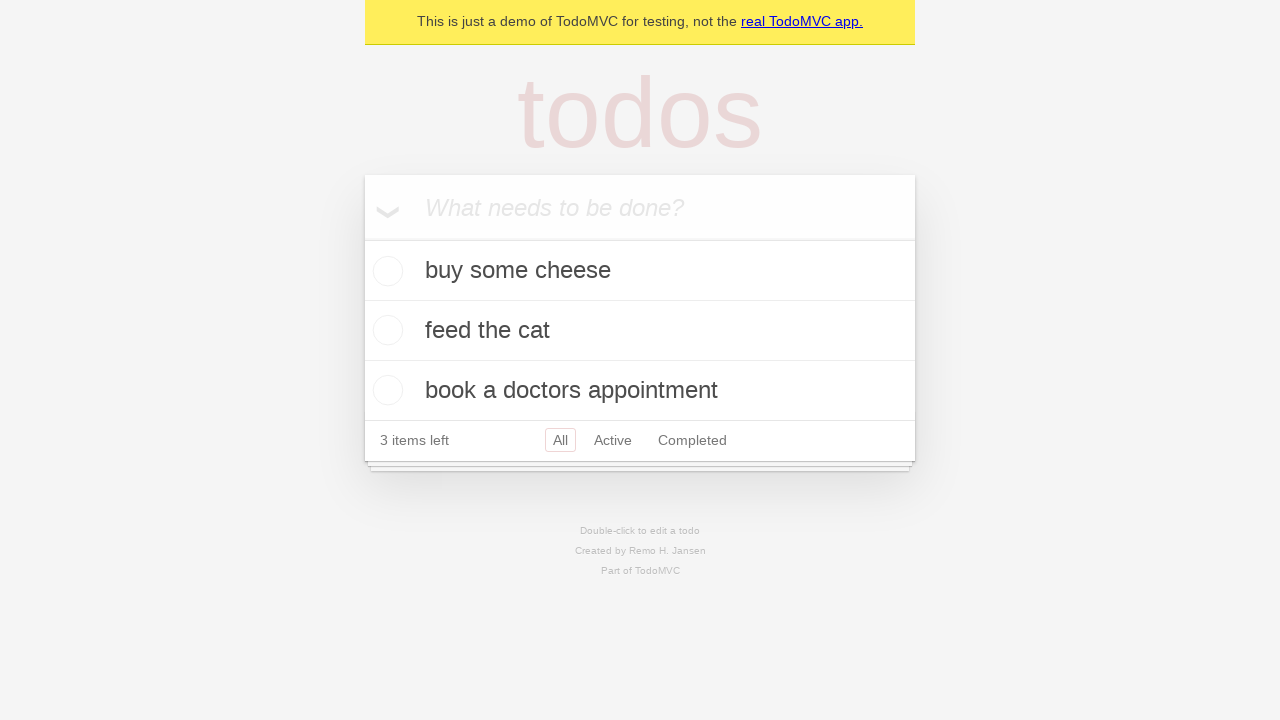